Tests that the page title is not "youtube" (lowercase)

Starting URL: https://www.youtube.com

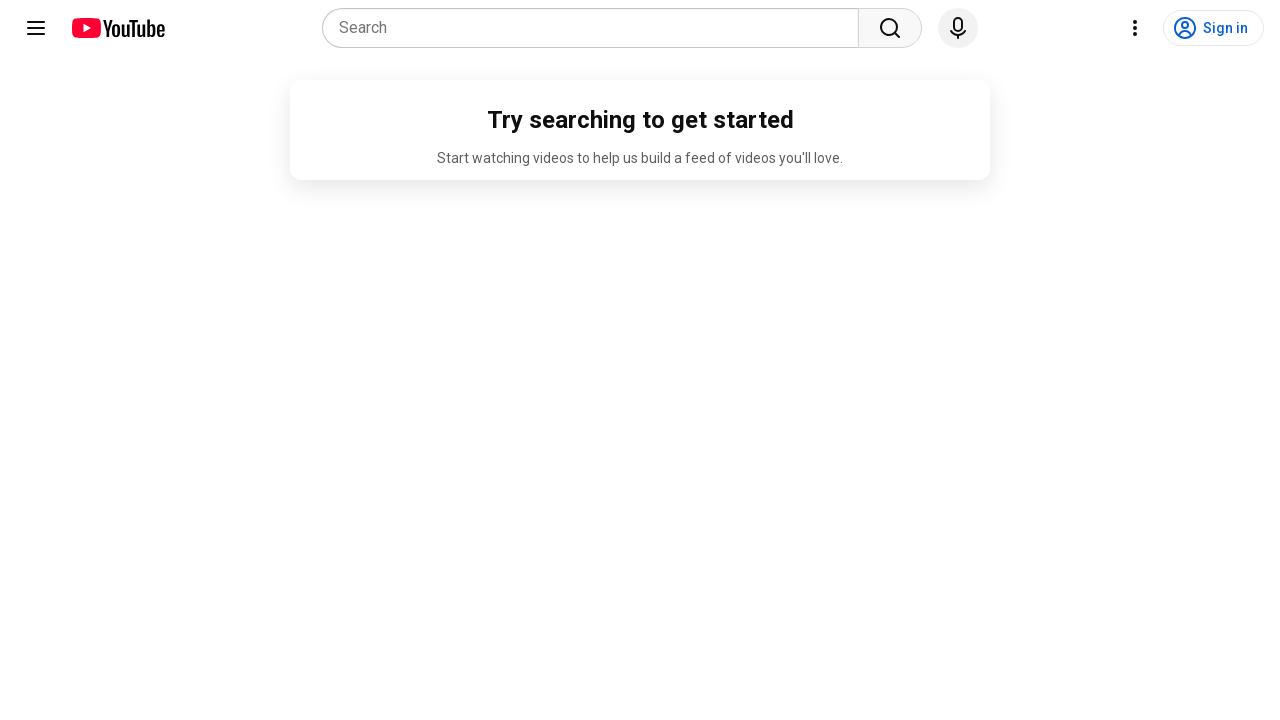

Navigated to https://www.youtube.com
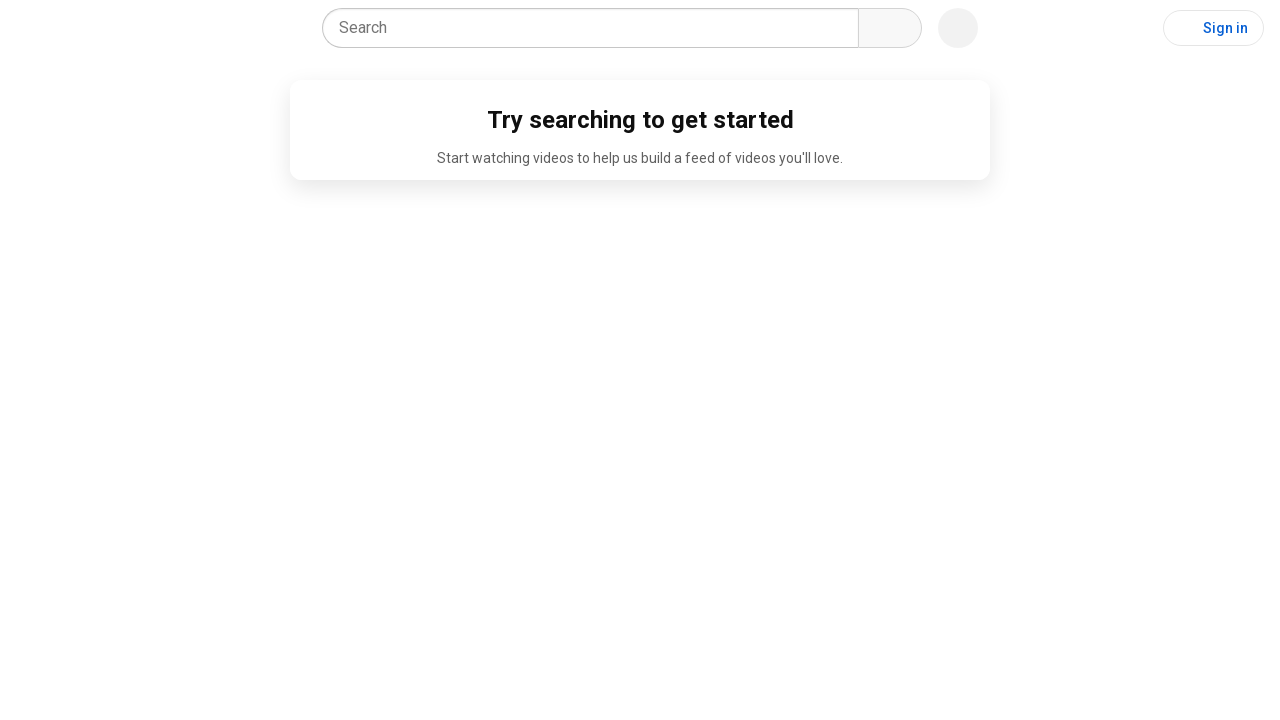

Verified that page title is not 'youtube' (lowercase)
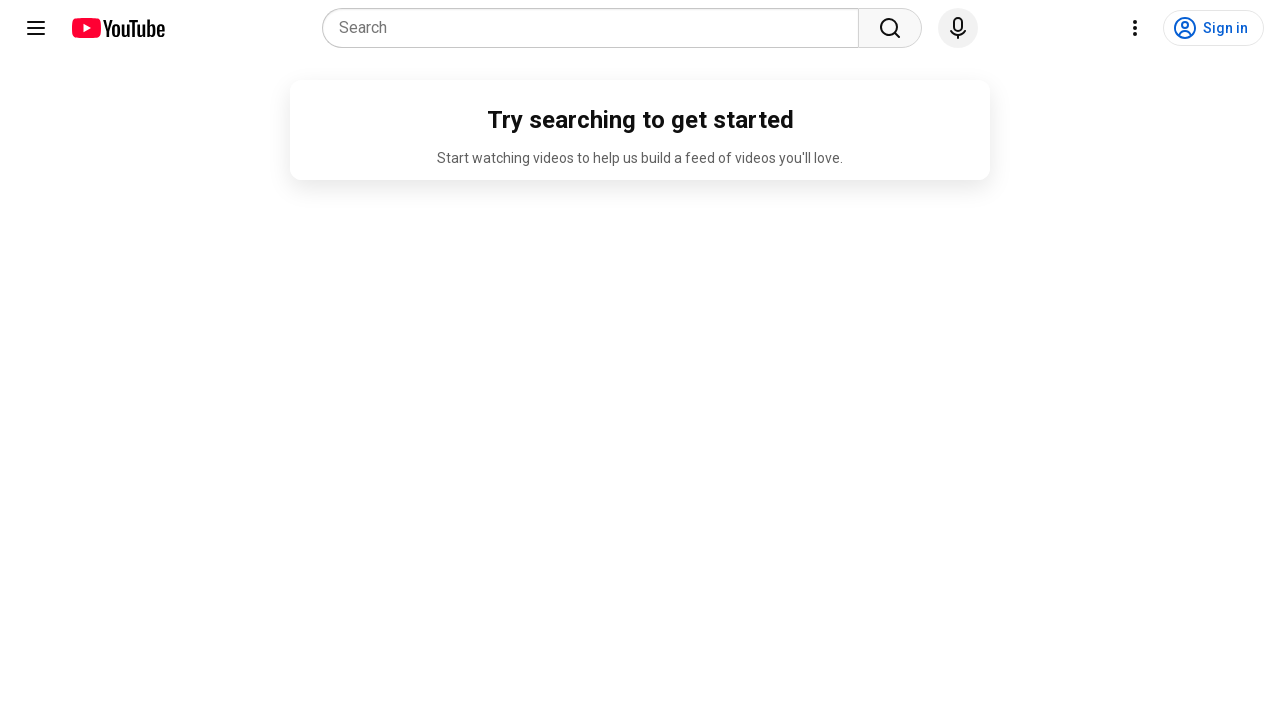

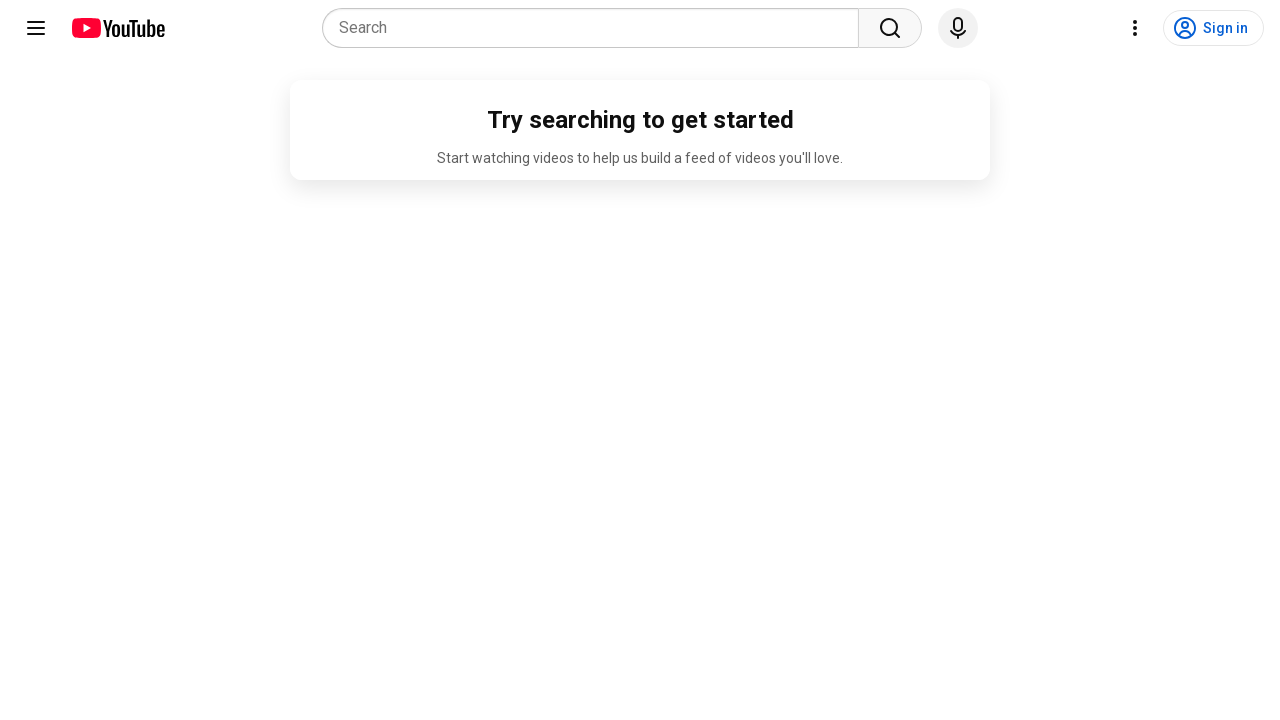